Tests horizontal slider functionality by navigating to the slider page and dragging the slider element

Starting URL: https://the-internet.herokuapp.com/

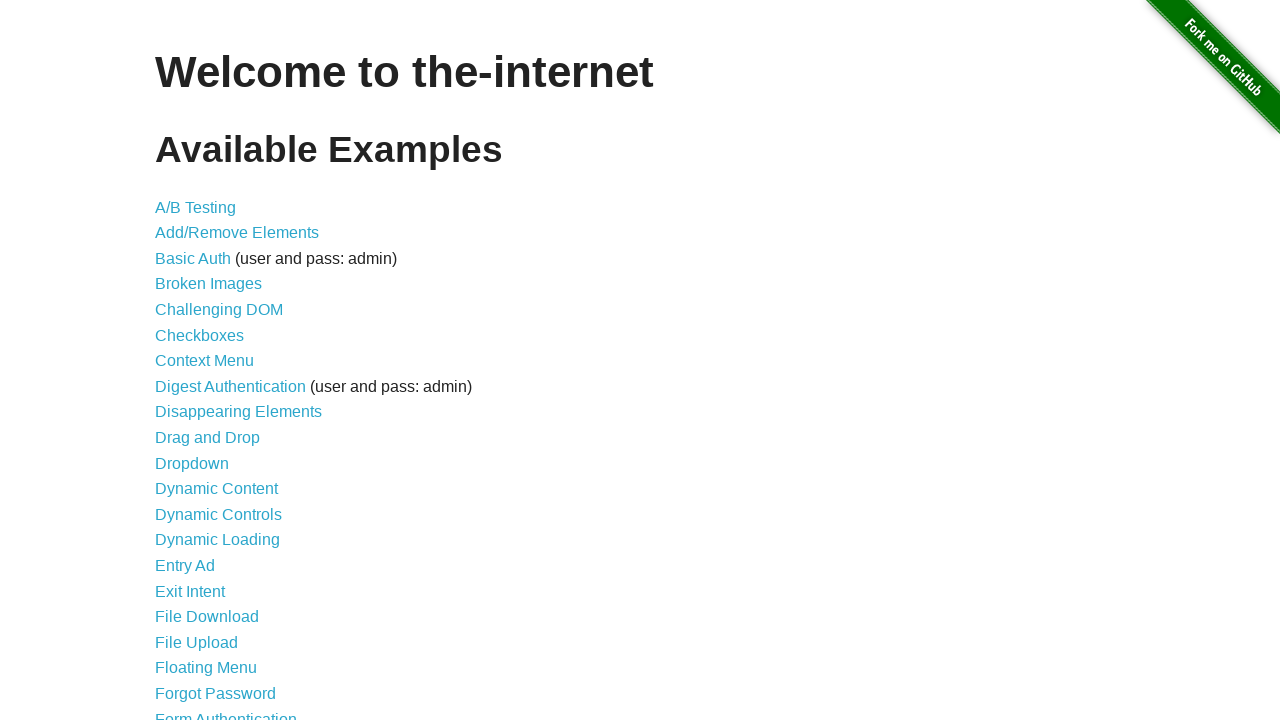

Clicked on Horizontal Slider link at (214, 361) on xpath=//a[contains(normalize-space(),'Horizontal Slider')]
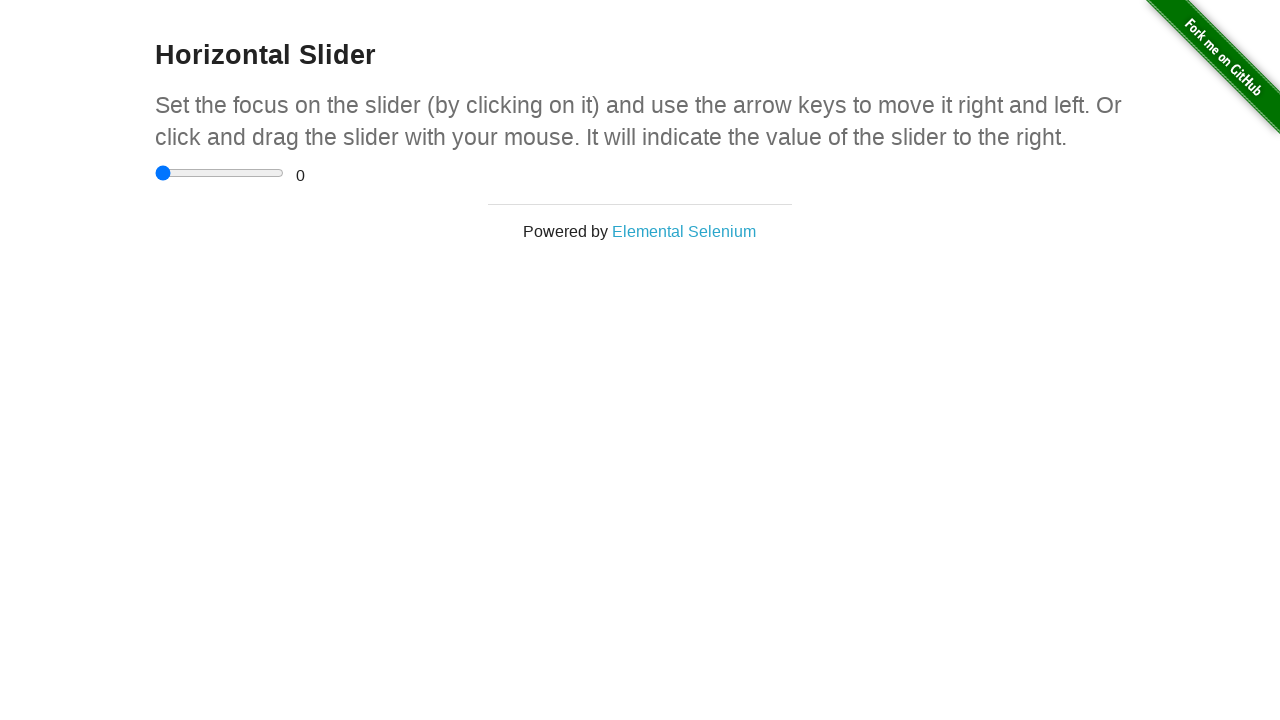

Located the horizontal slider element
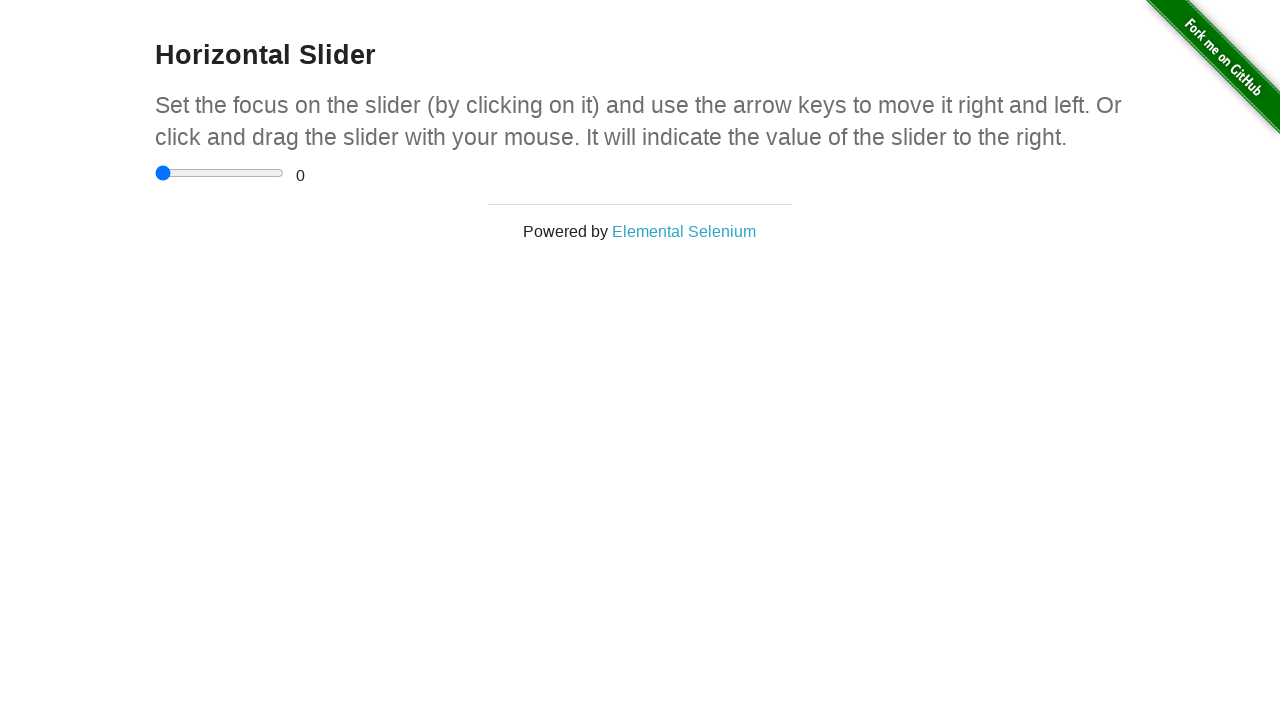

Retrieved slider bounding box coordinates
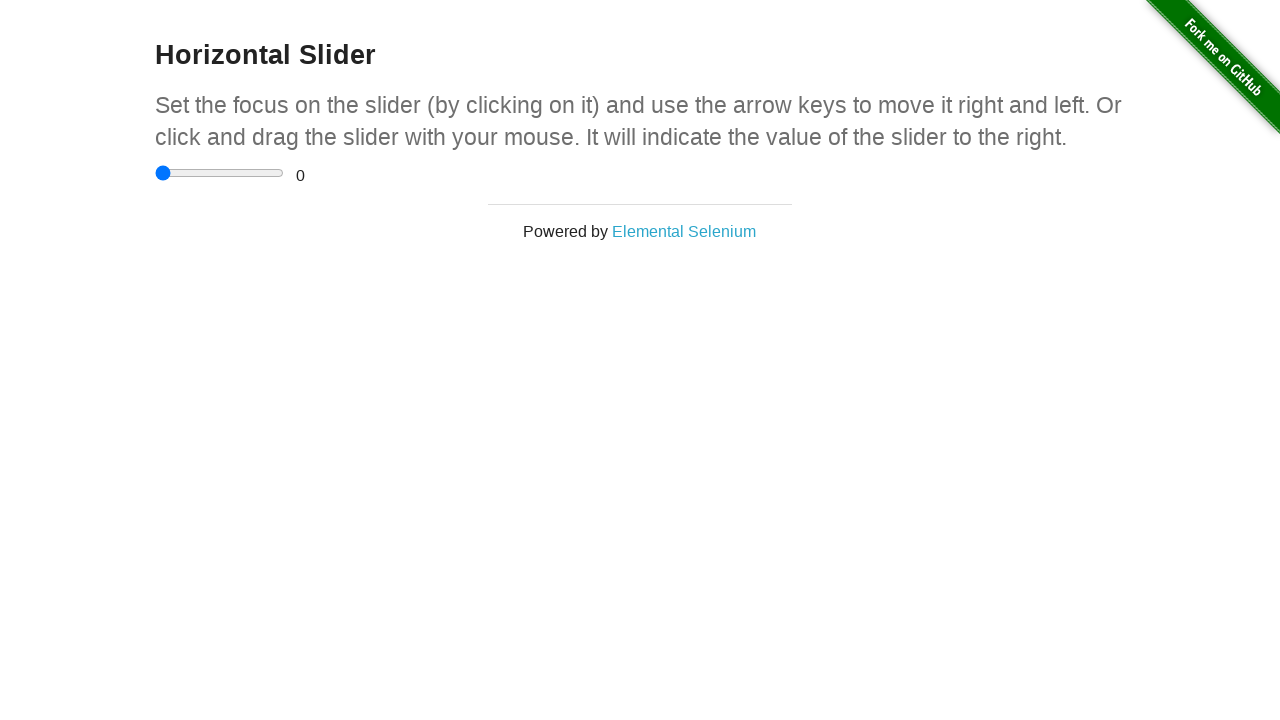

Moved mouse to center of slider at (220, 173)
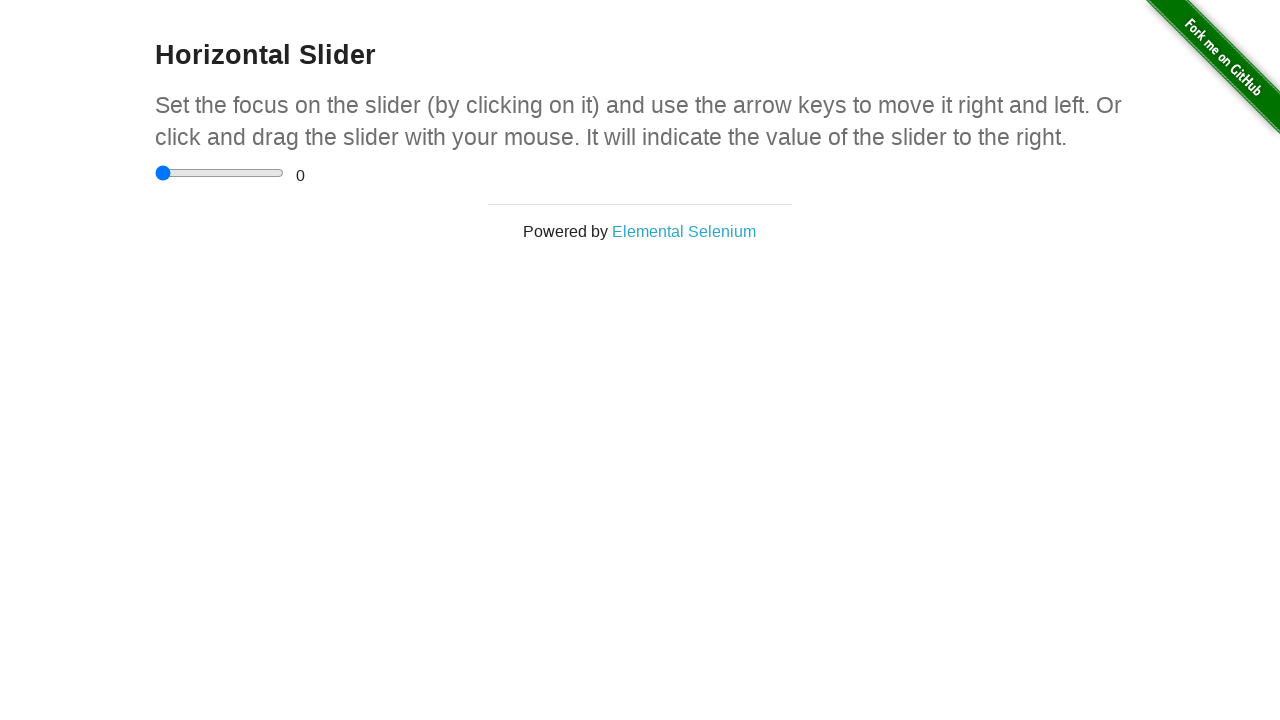

Pressed down mouse button on slider at (220, 173)
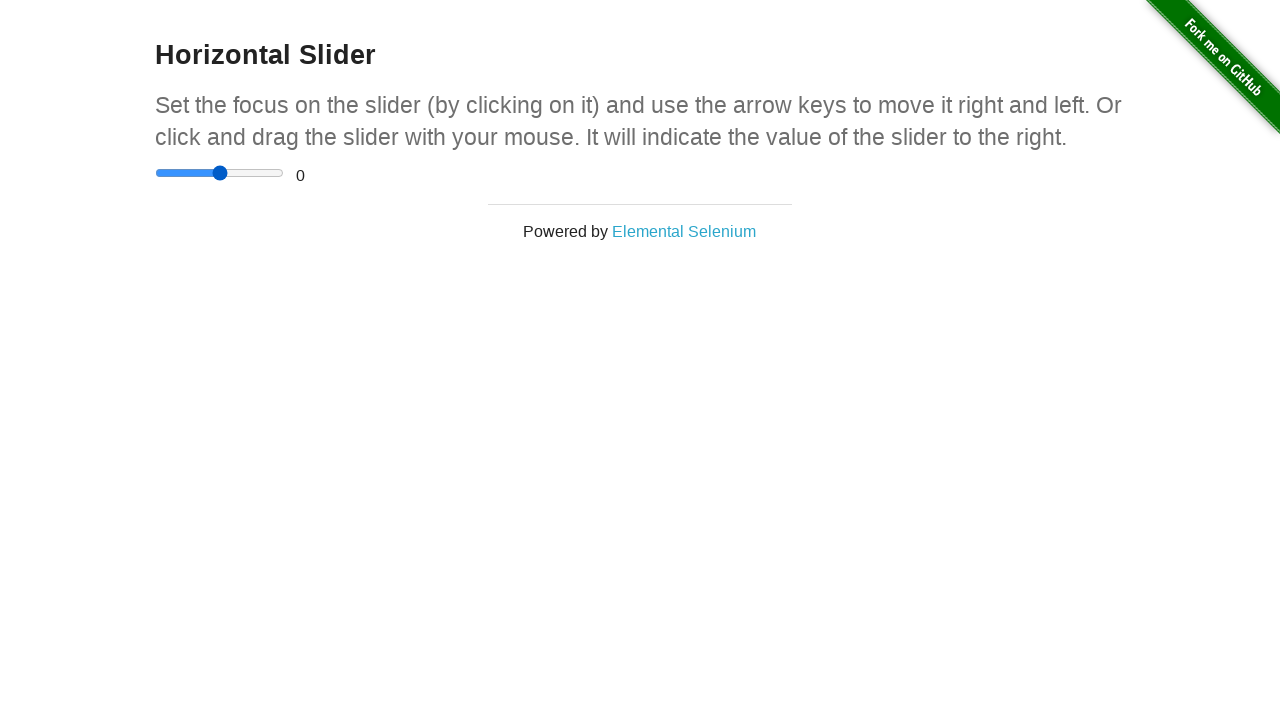

Dragged slider to the right by 100 pixels at (320, 173)
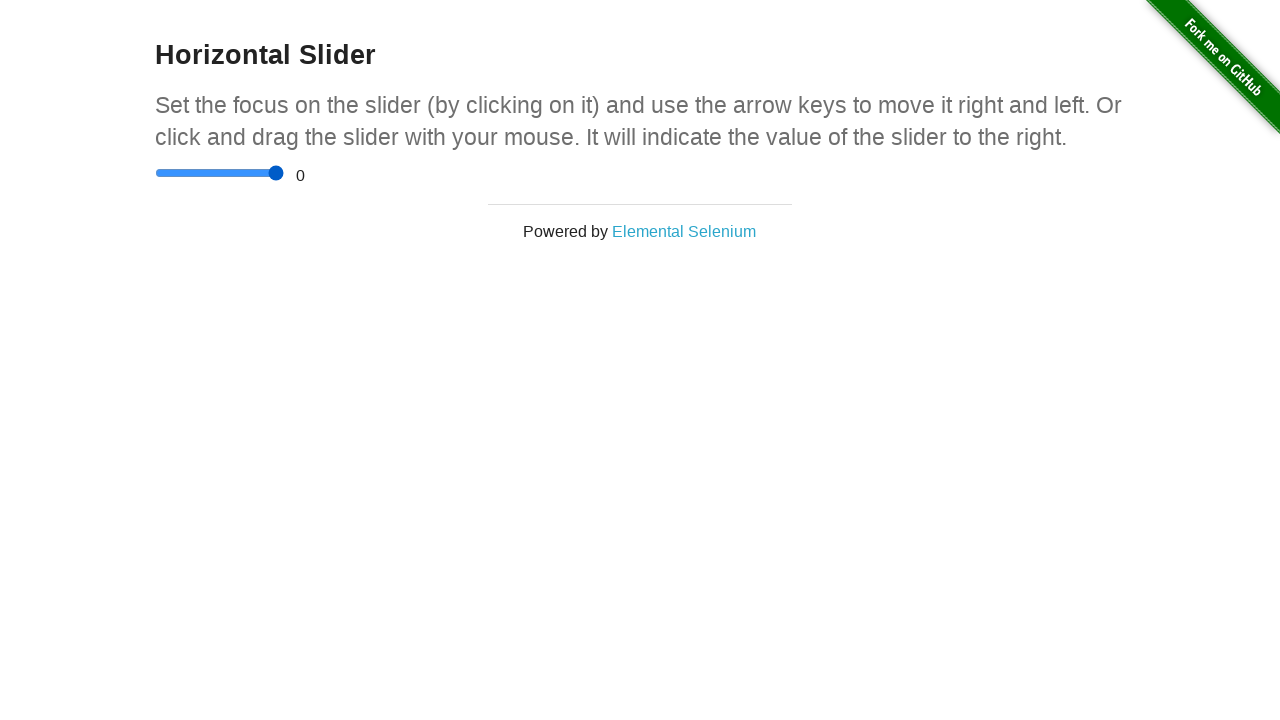

Released mouse button to complete slider drag at (320, 173)
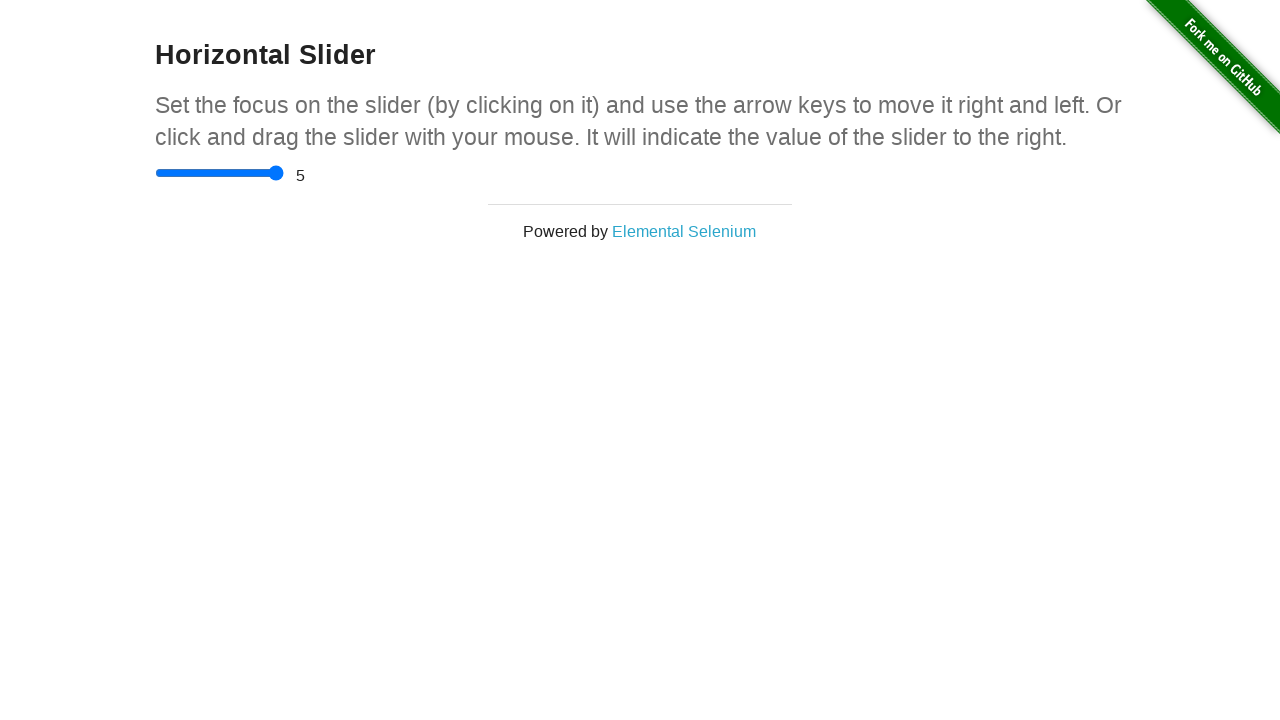

Navigated back to previous page
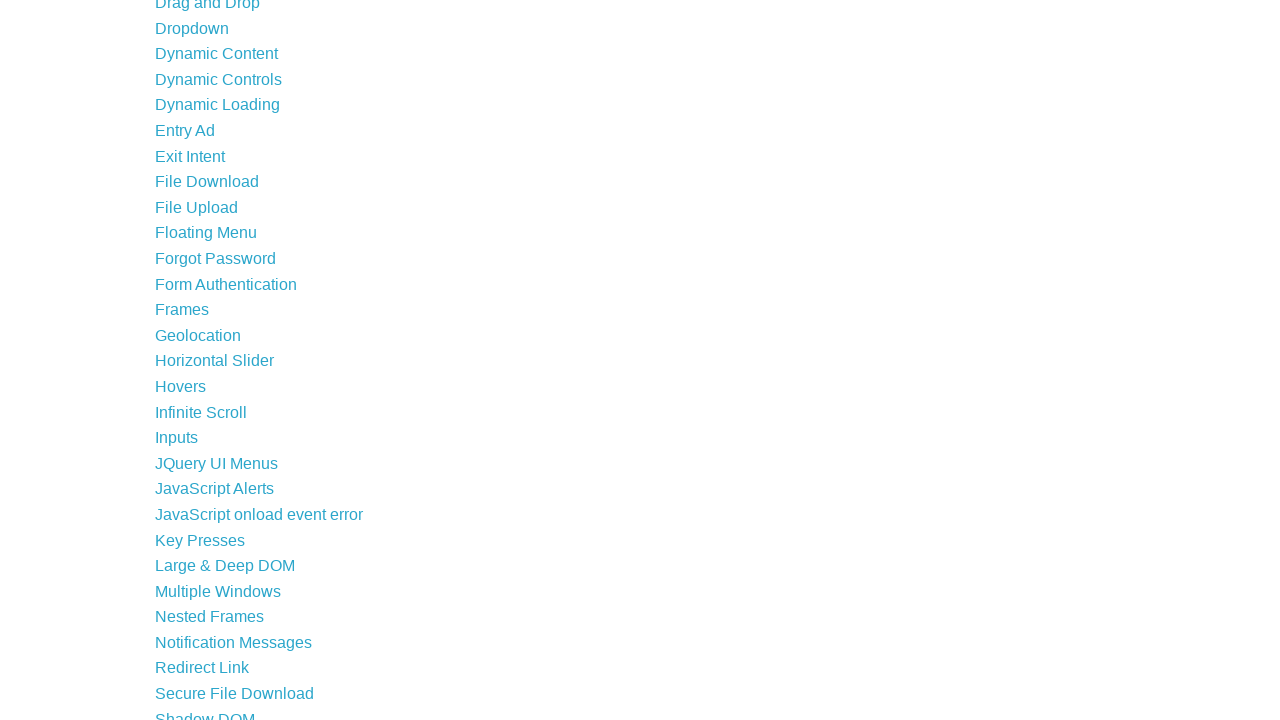

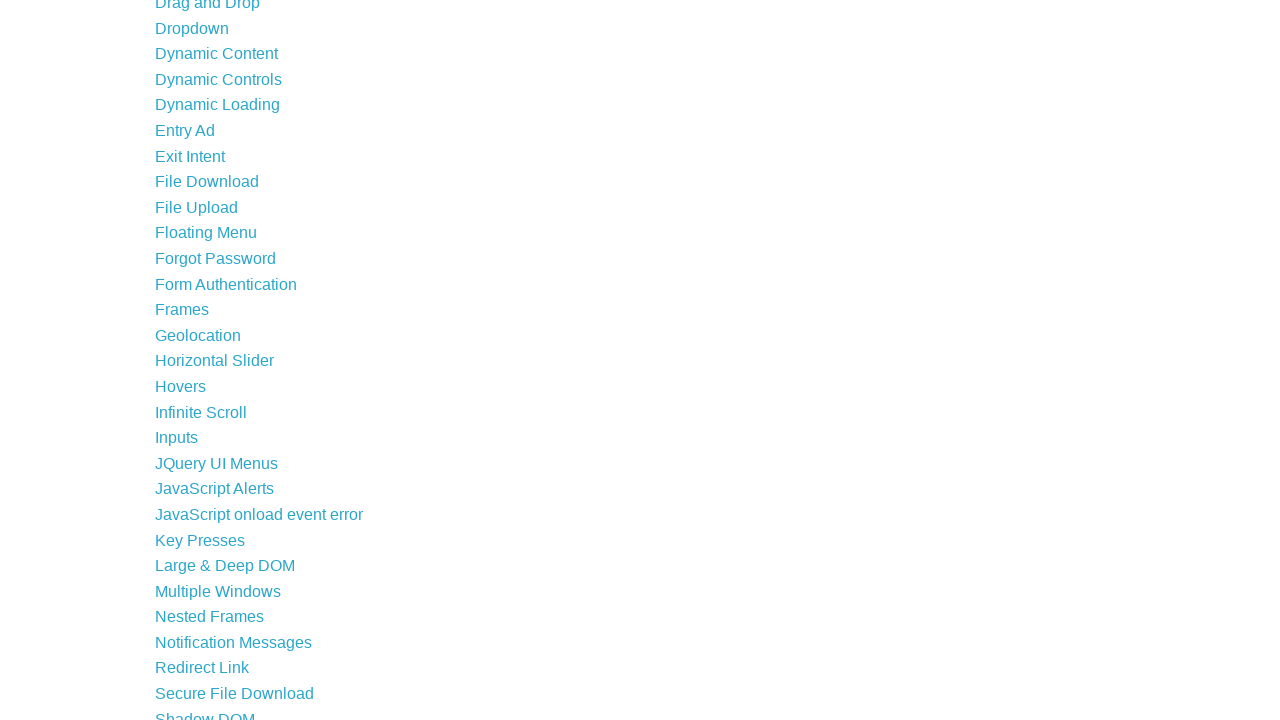